Tests a math problem solver by reading two numbers, calculating their sum, selecting the result from a dropdown, and submitting the form

Starting URL: http://suninjuly.github.io/selects1.html

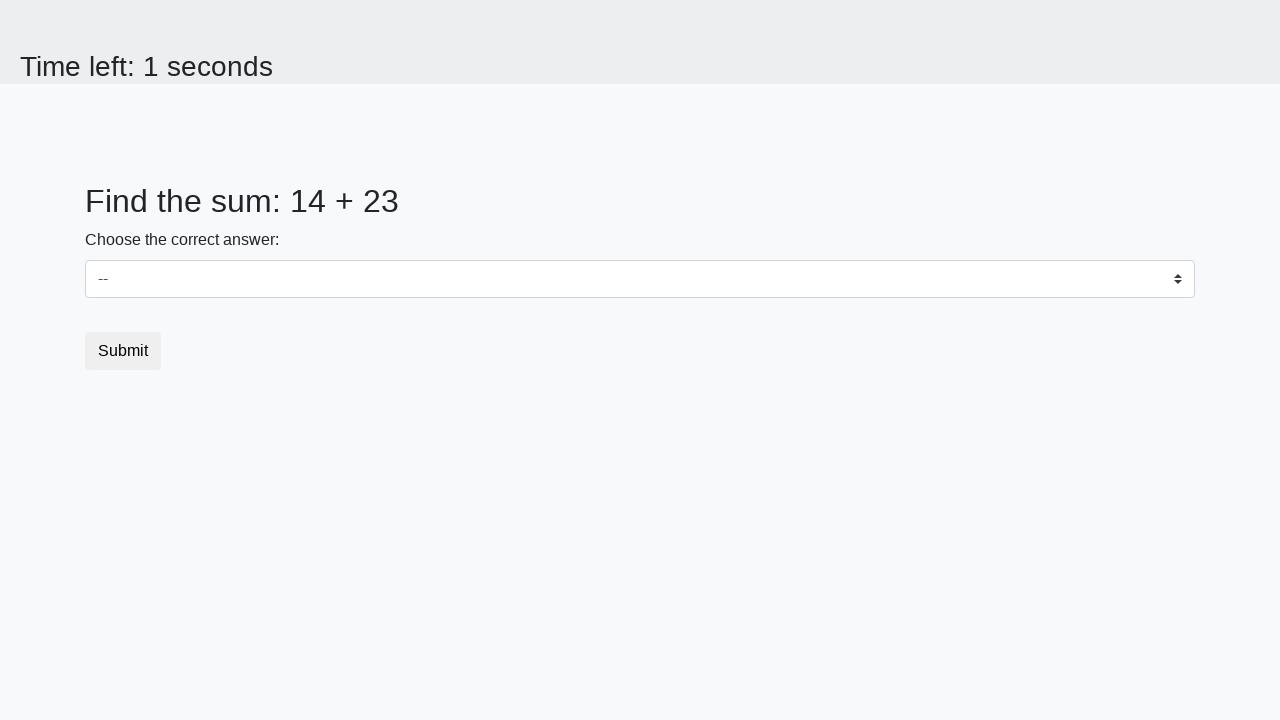

Read first number from #num1 element
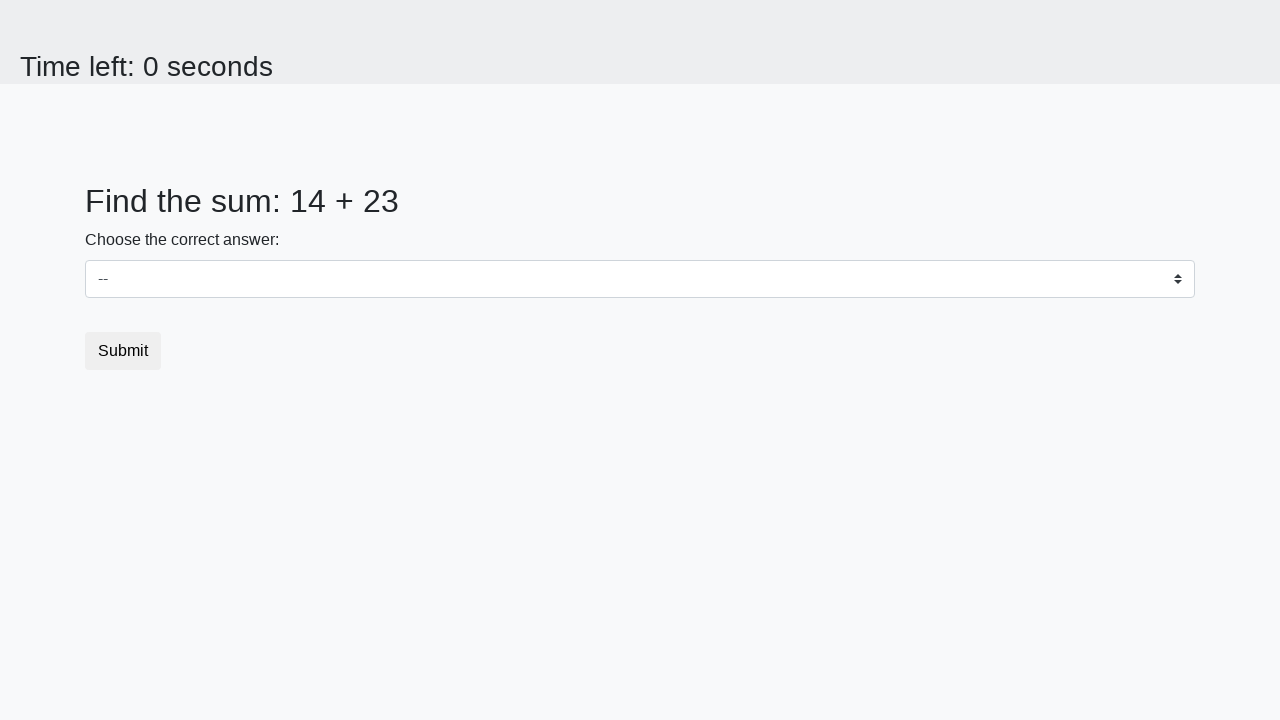

Read second number from #num2 element
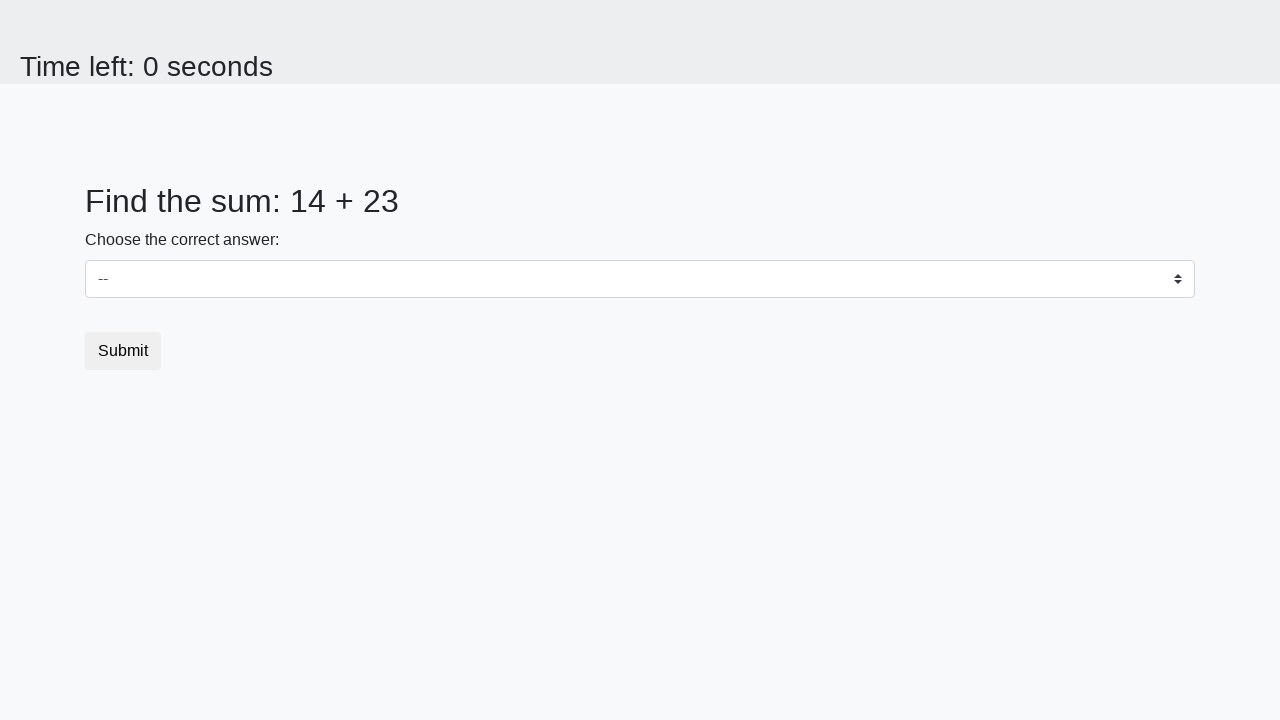

Calculated sum: 14 + 23 = 37
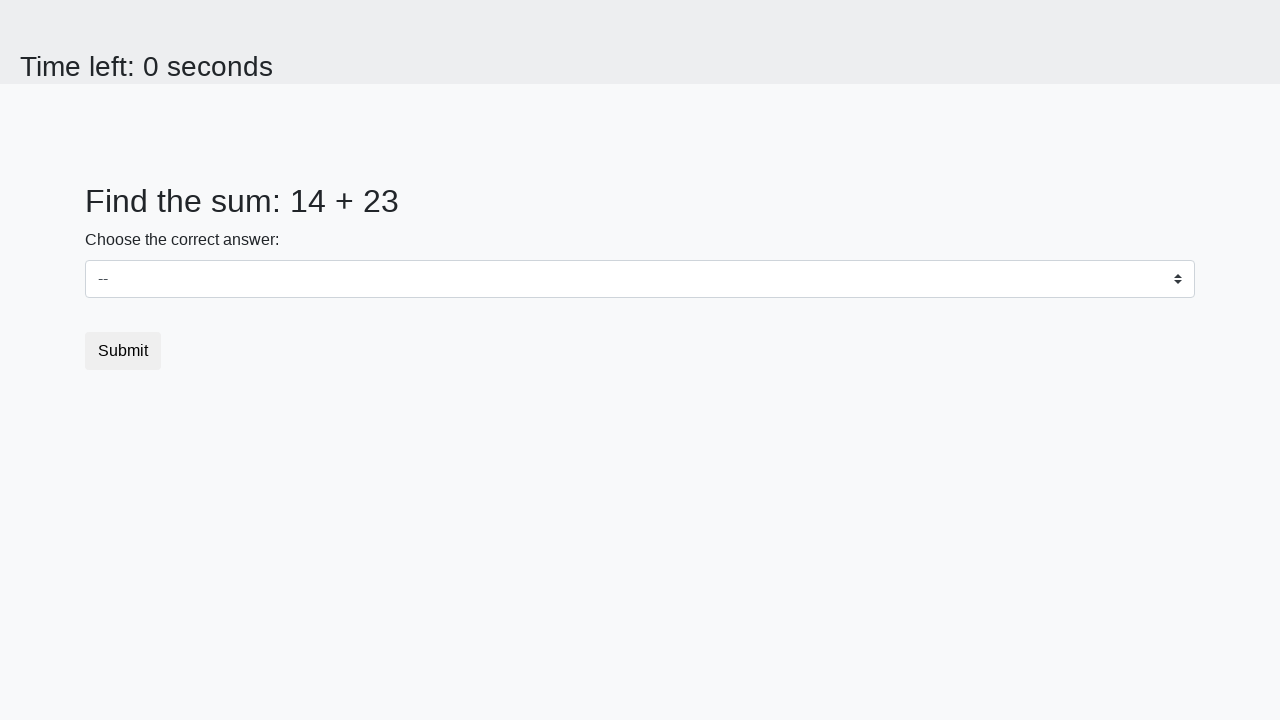

Selected 37 from dropdown on #dropdown
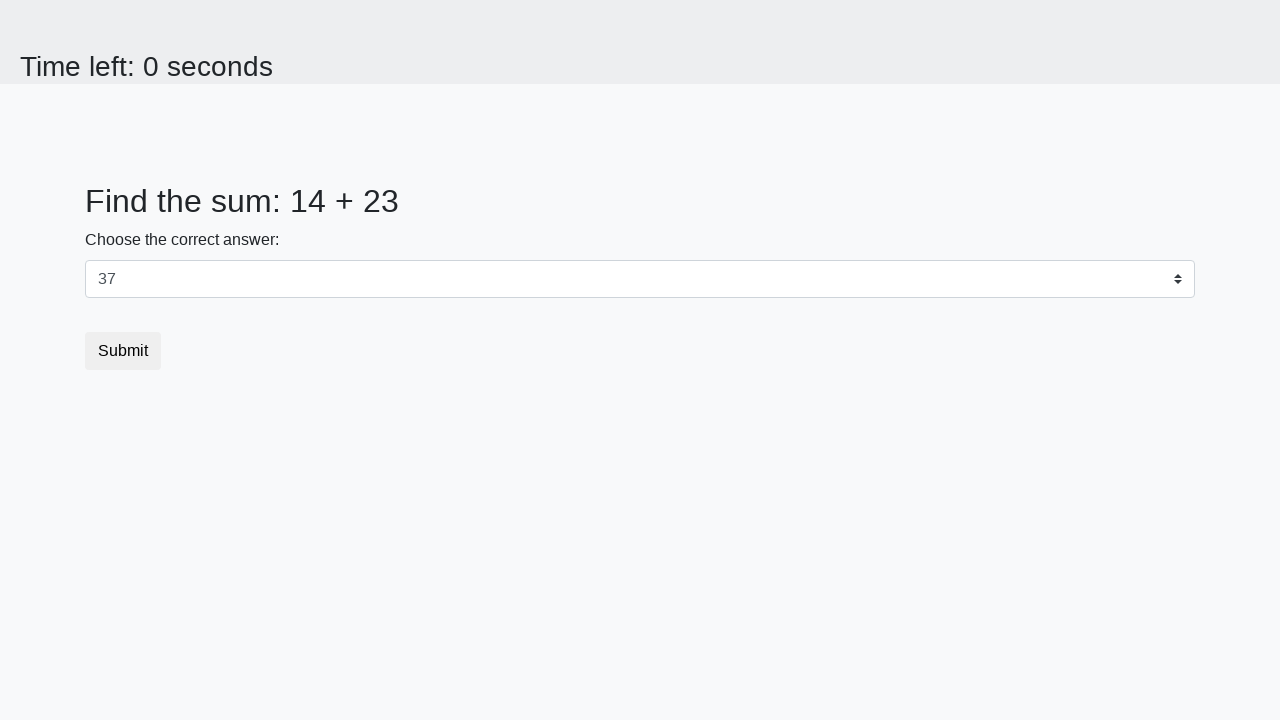

Clicked submit button to submit form at (123, 351) on .btn-default
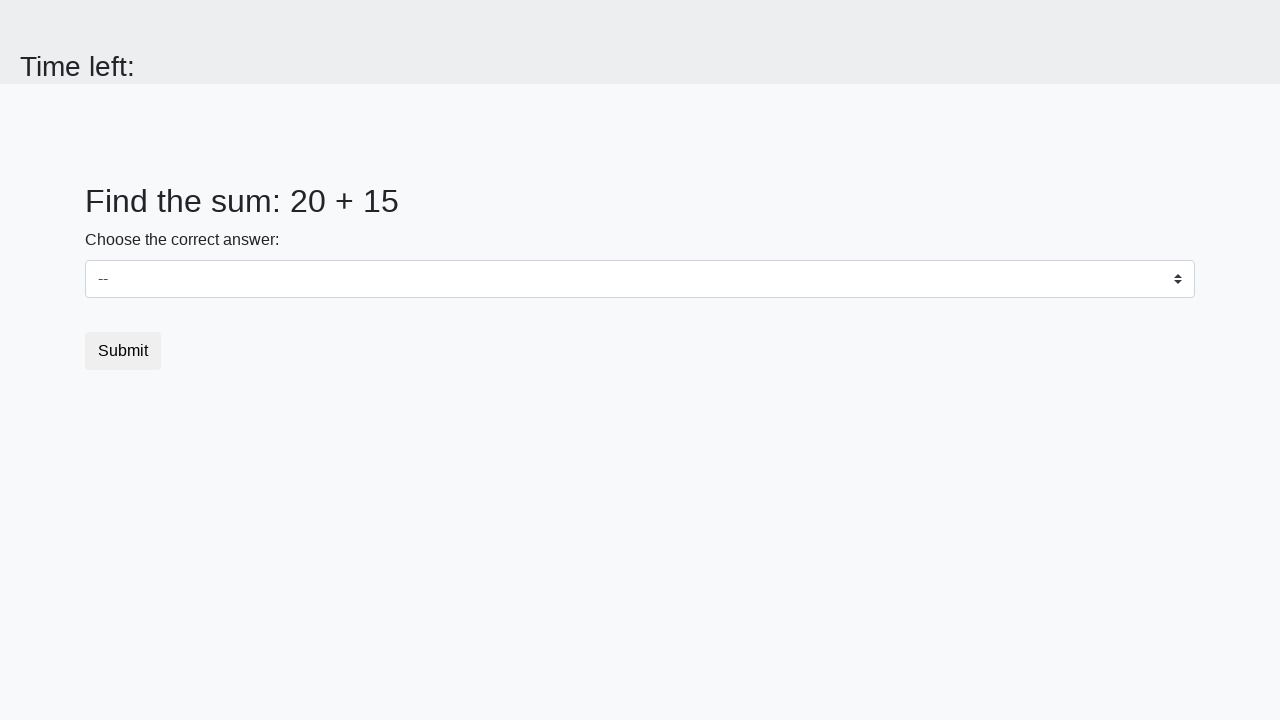

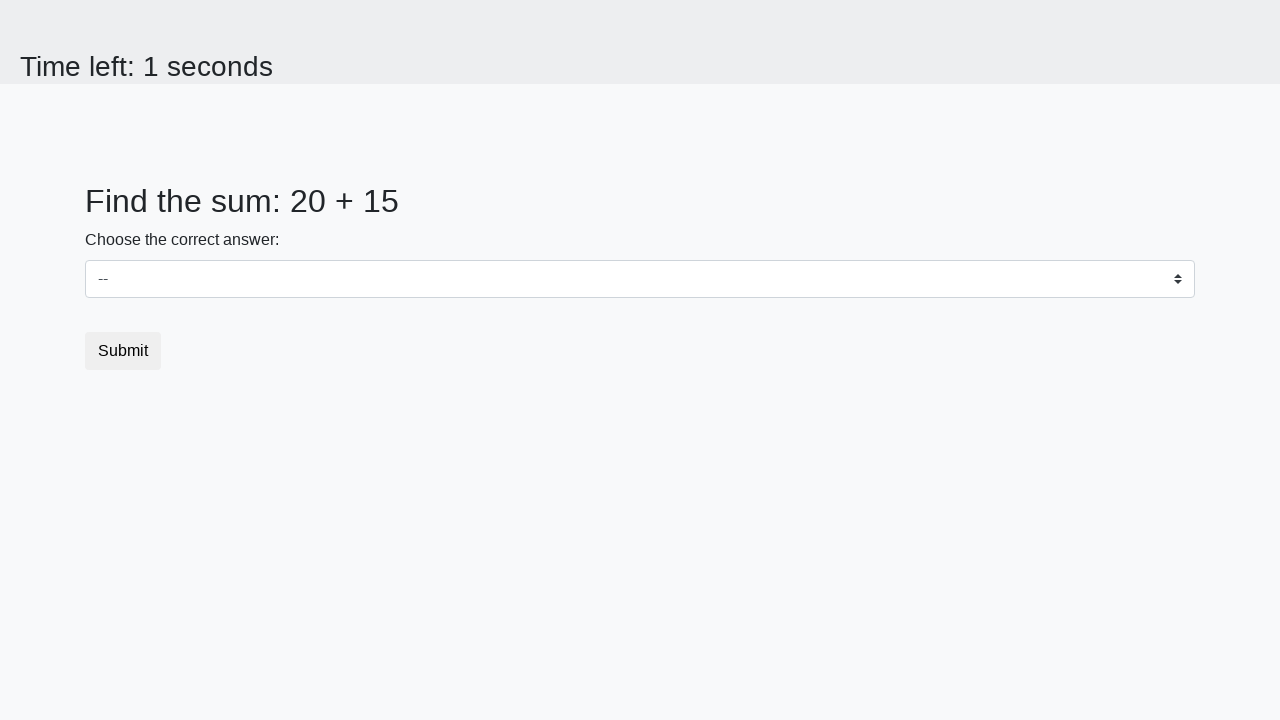